Tests that a todo item is removed if edited to an empty string

Starting URL: https://demo.playwright.dev/todomvc

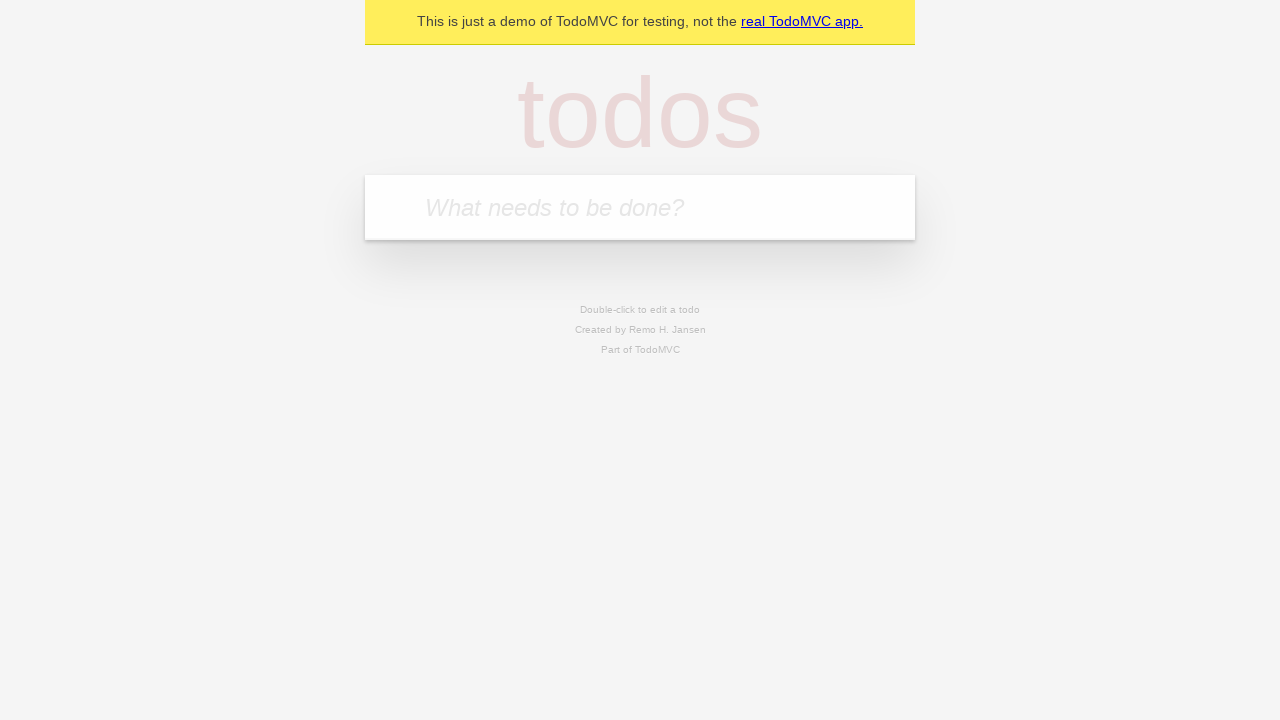

Filled new todo input with 'buy some cheese' on .new-todo
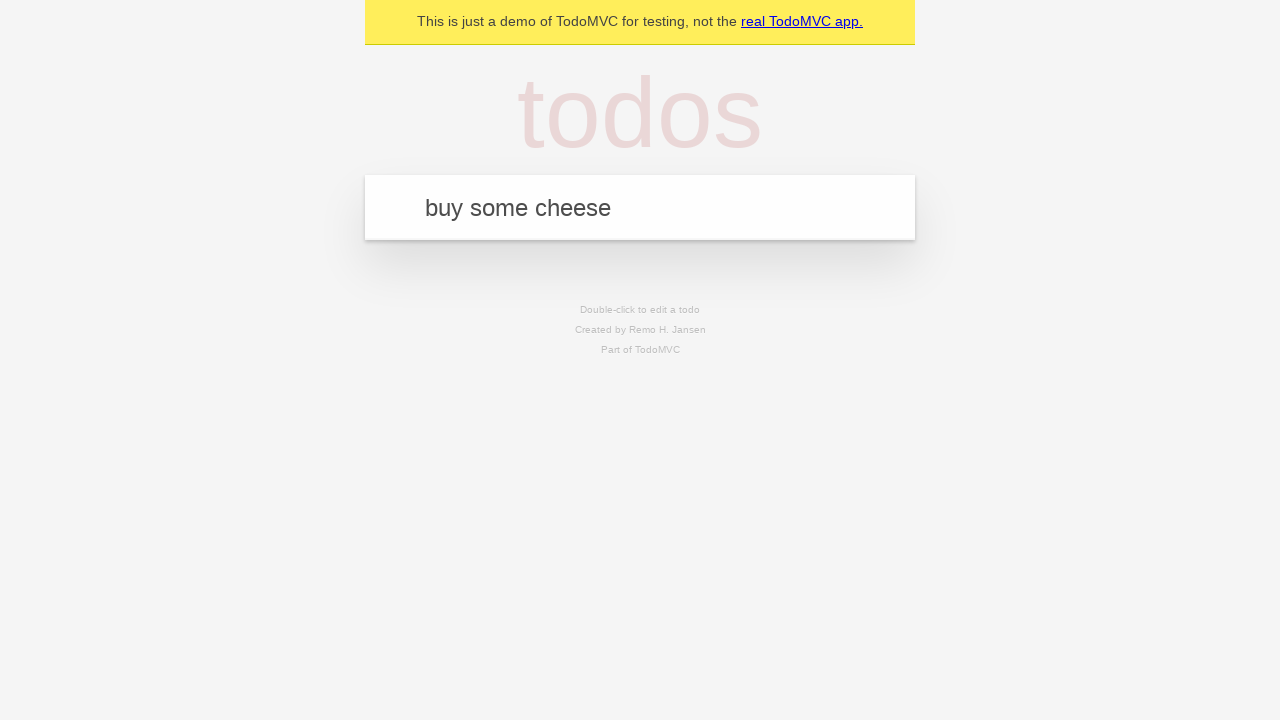

Pressed Enter to create first todo item on .new-todo
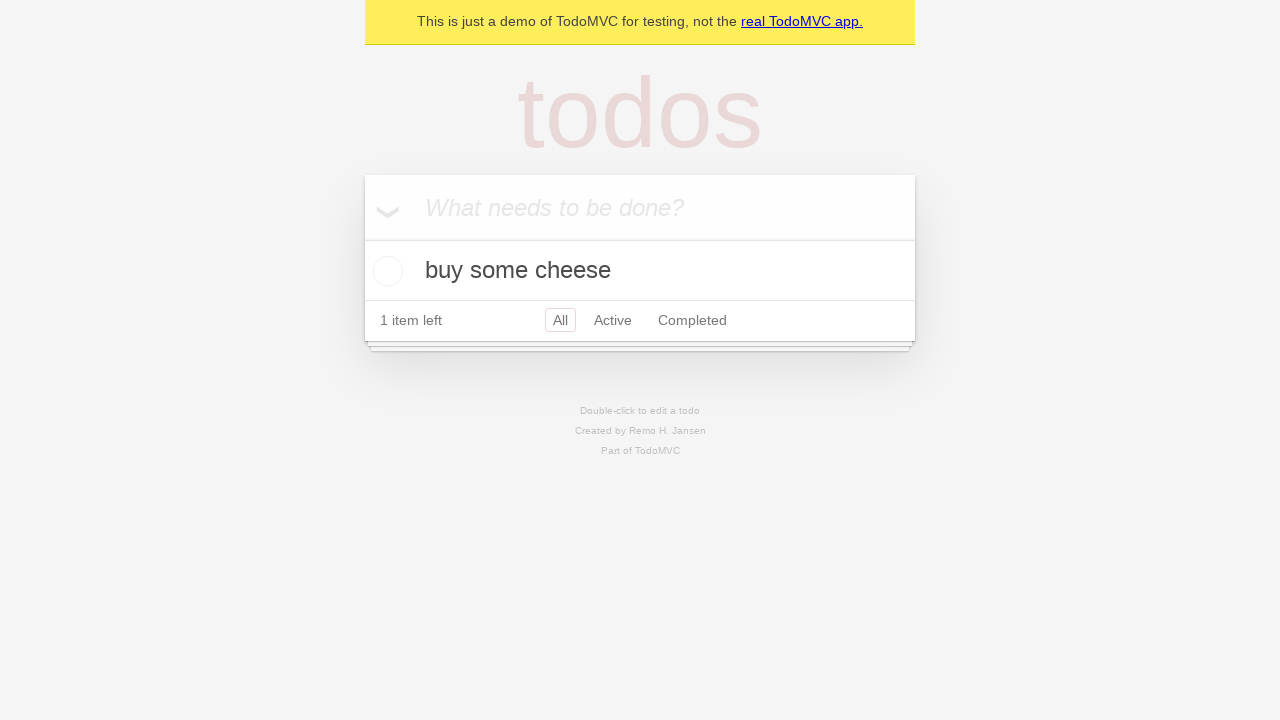

Filled new todo input with 'feed the cat' on .new-todo
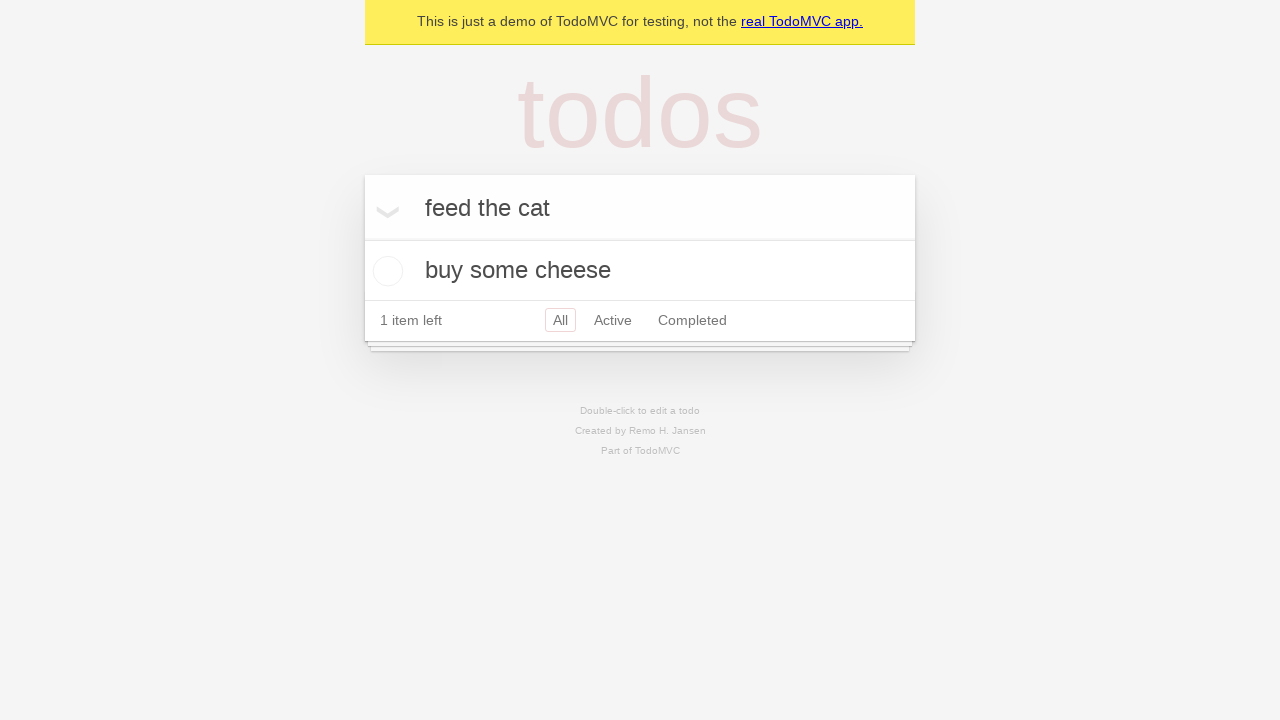

Pressed Enter to create second todo item on .new-todo
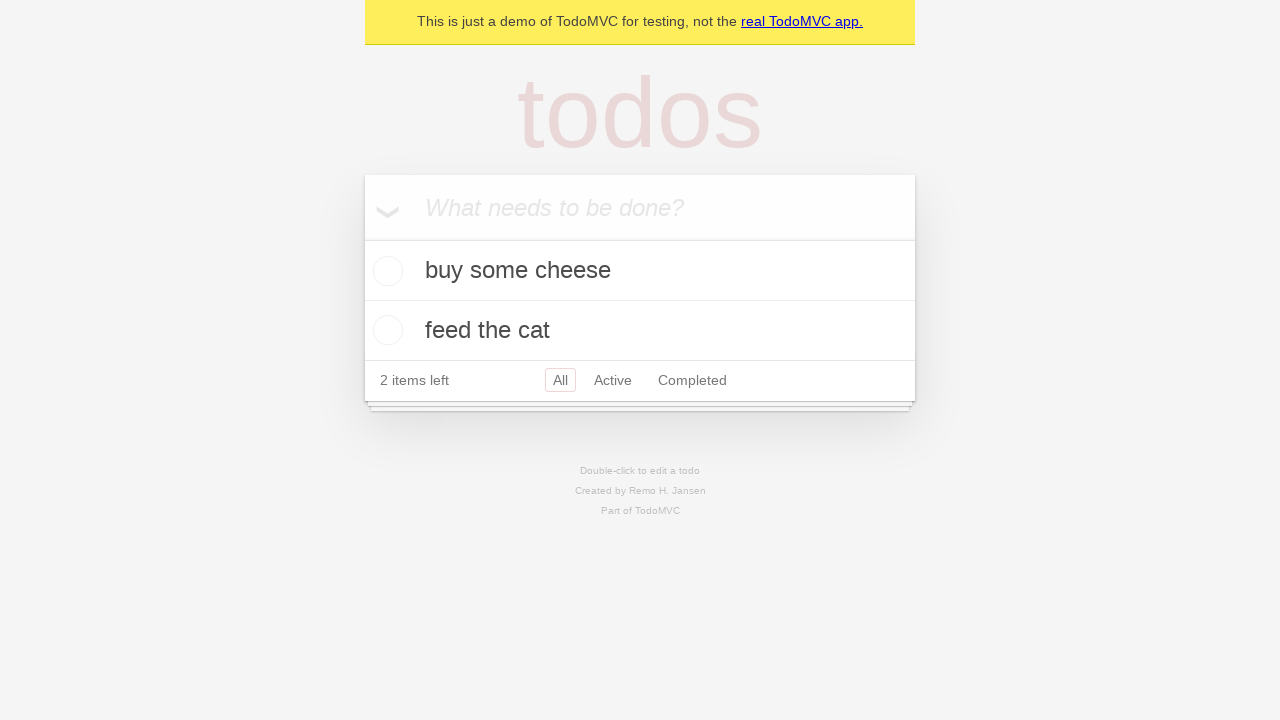

Filled new todo input with 'book a doctors appointment' on .new-todo
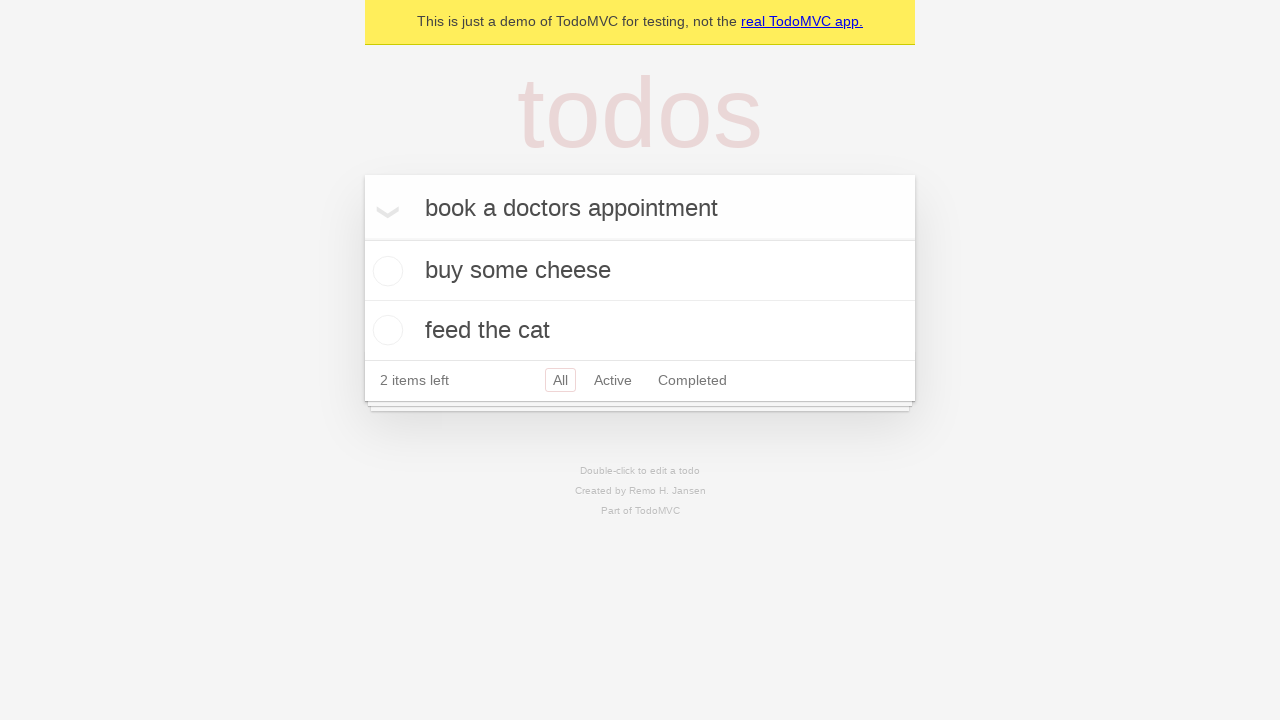

Pressed Enter to create third todo item on .new-todo
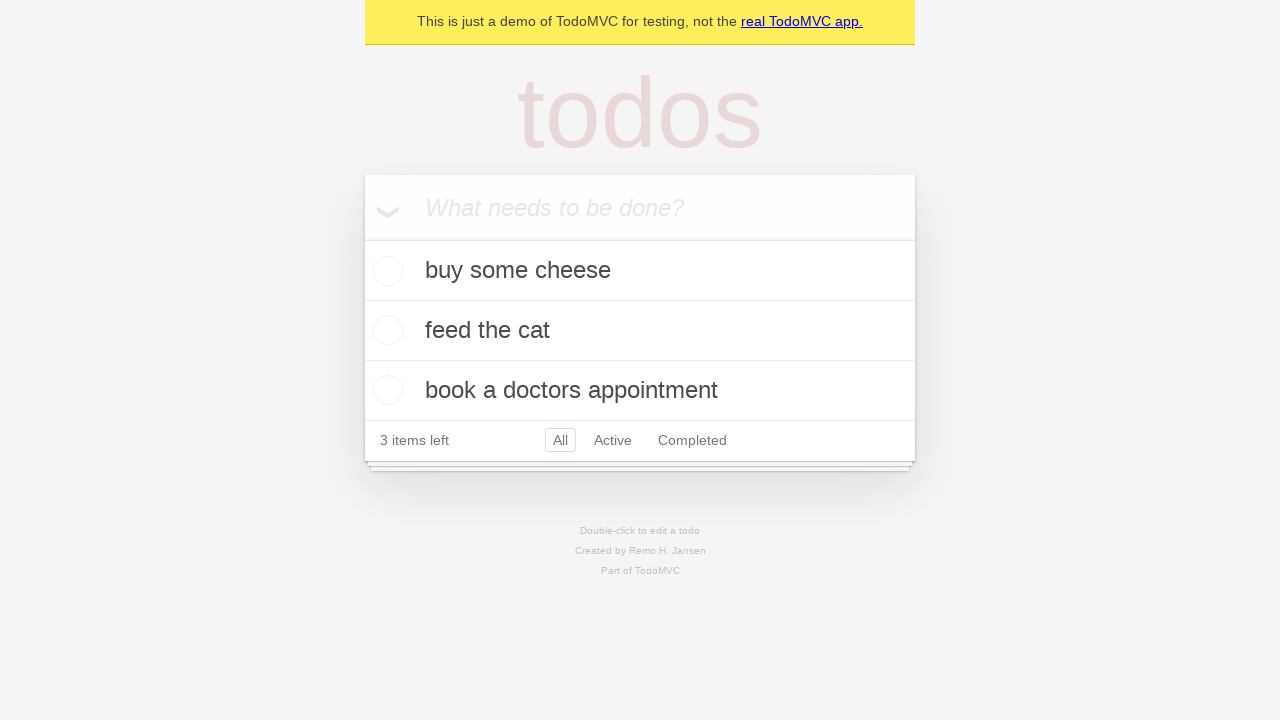

Double-clicked second todo item to enter edit mode at (640, 331) on .todo-list li >> nth=1
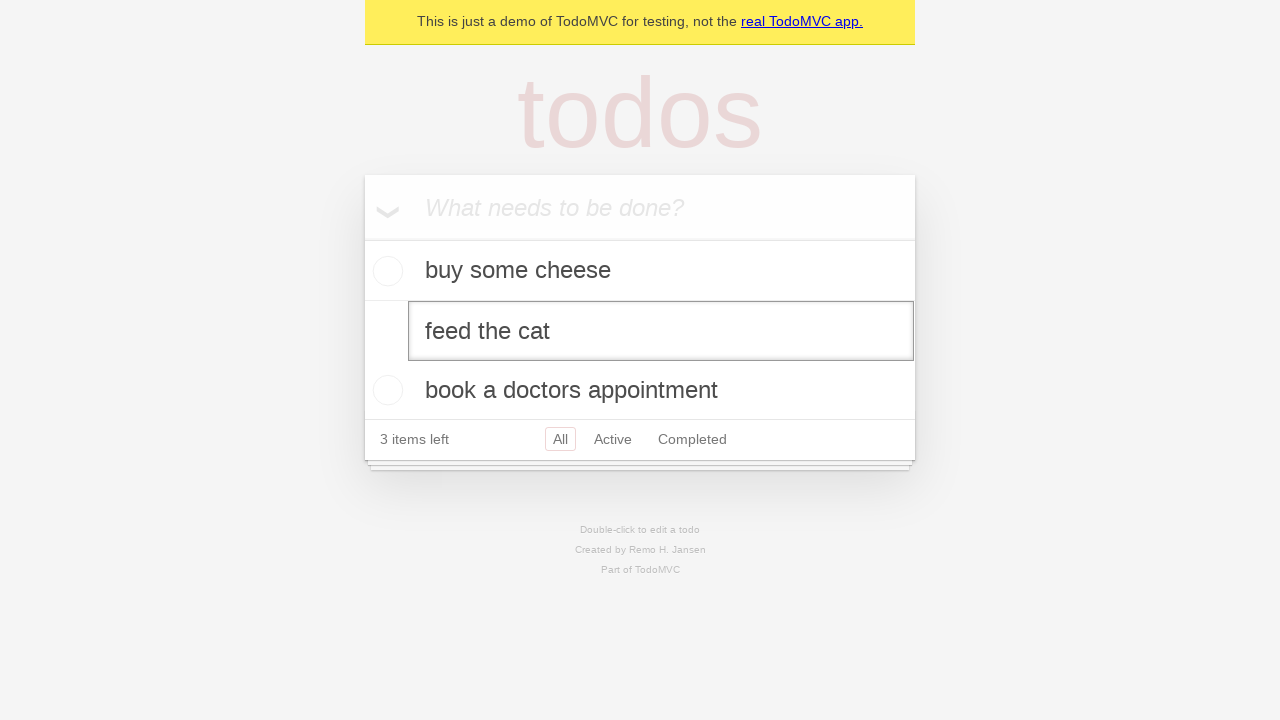

Cleared the edit field by filling with empty string on .todo-list li >> nth=1 >> .edit
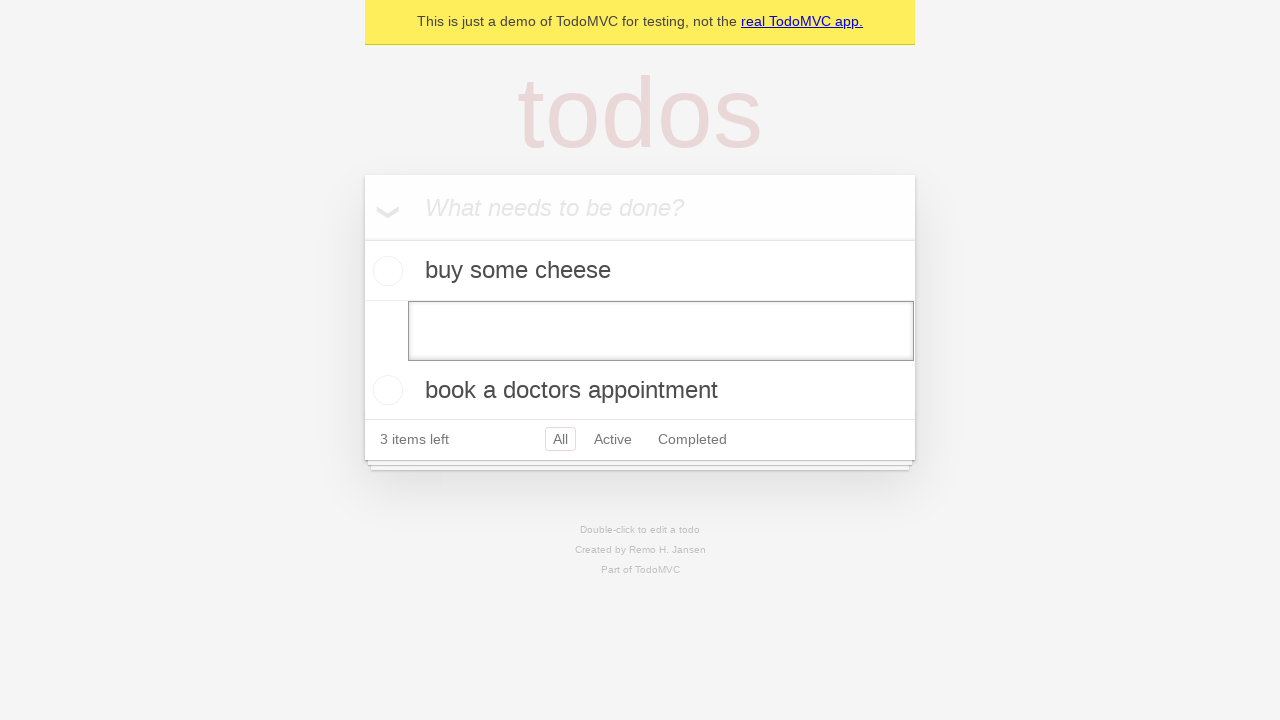

Pressed Enter to confirm empty edit, removing the todo item on .todo-list li >> nth=1 >> .edit
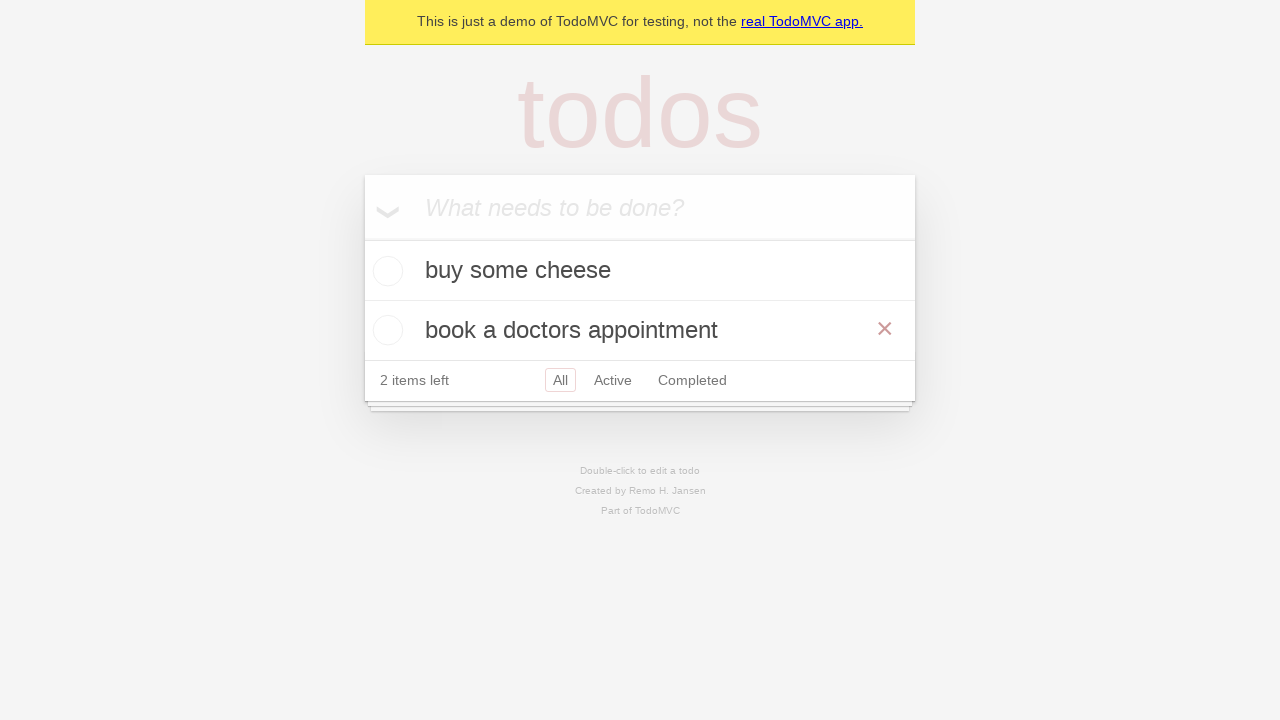

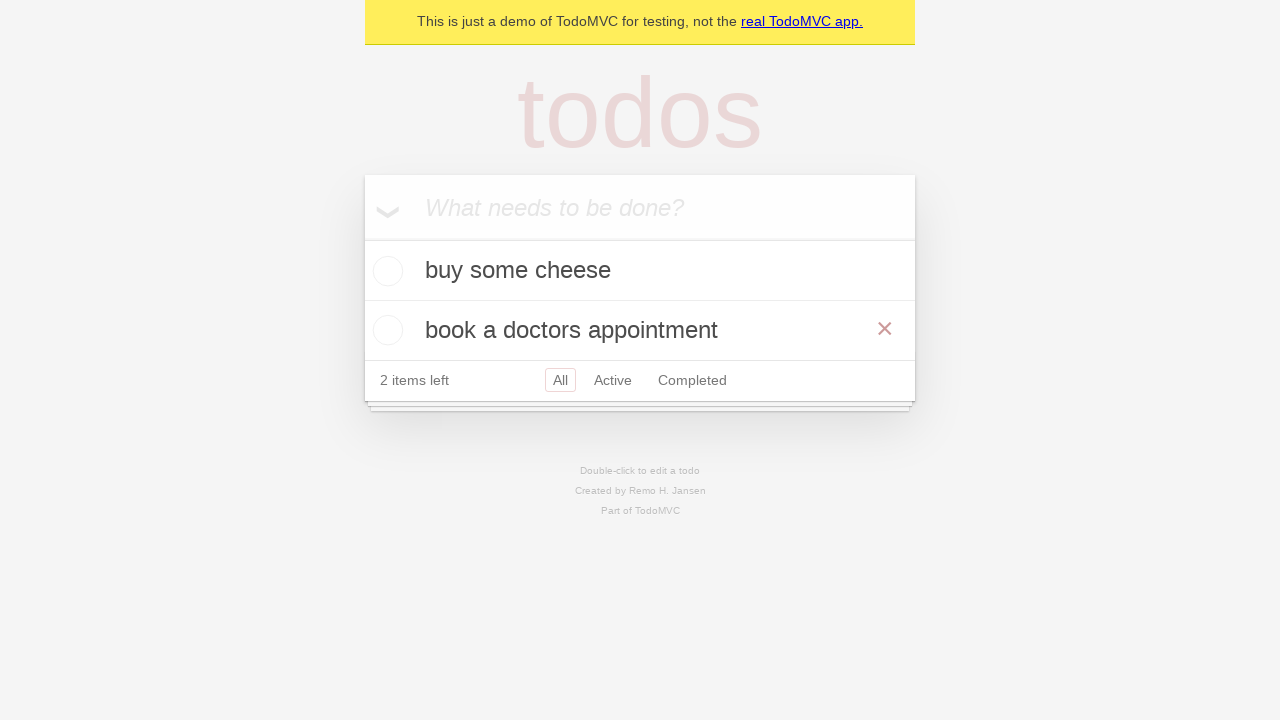